Tests a registration form by filling in required fields (first name, last name, email) and submitting the form, then verifies successful registration by checking for a congratulations message.

Starting URL: http://suninjuly.github.io/registration1.html

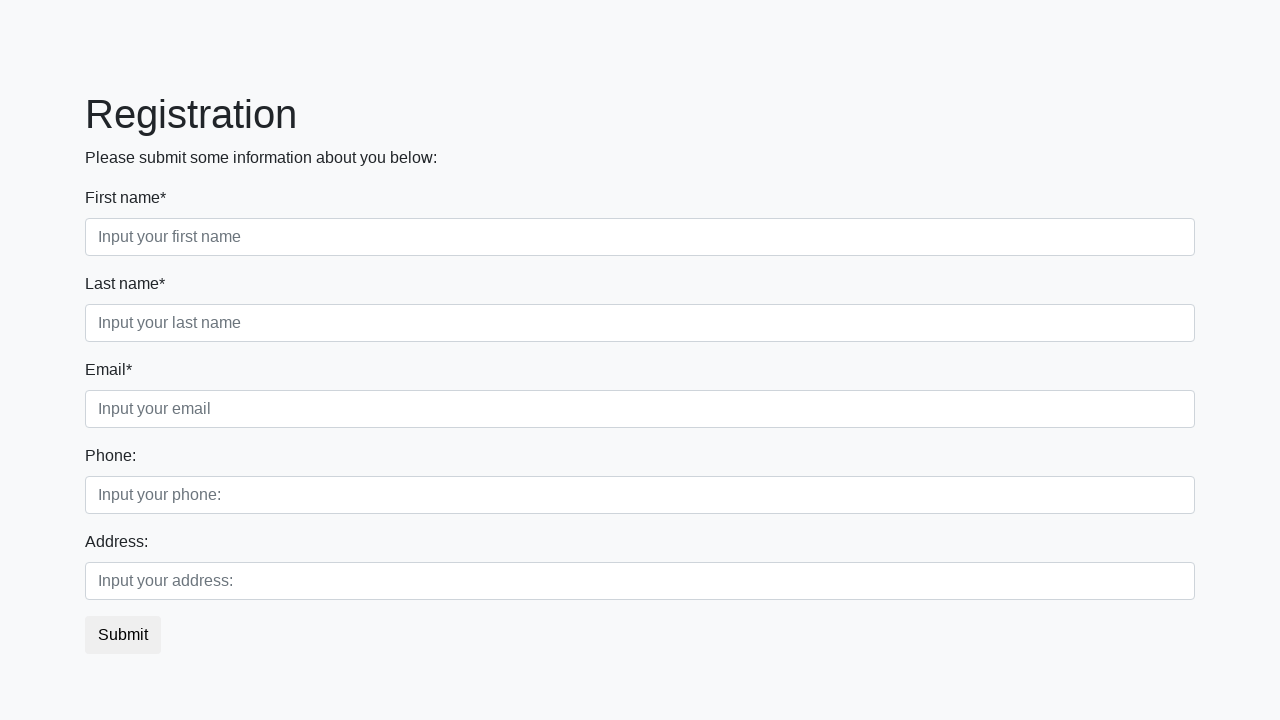

Filled first name field with 'Ivan' on input.first:required
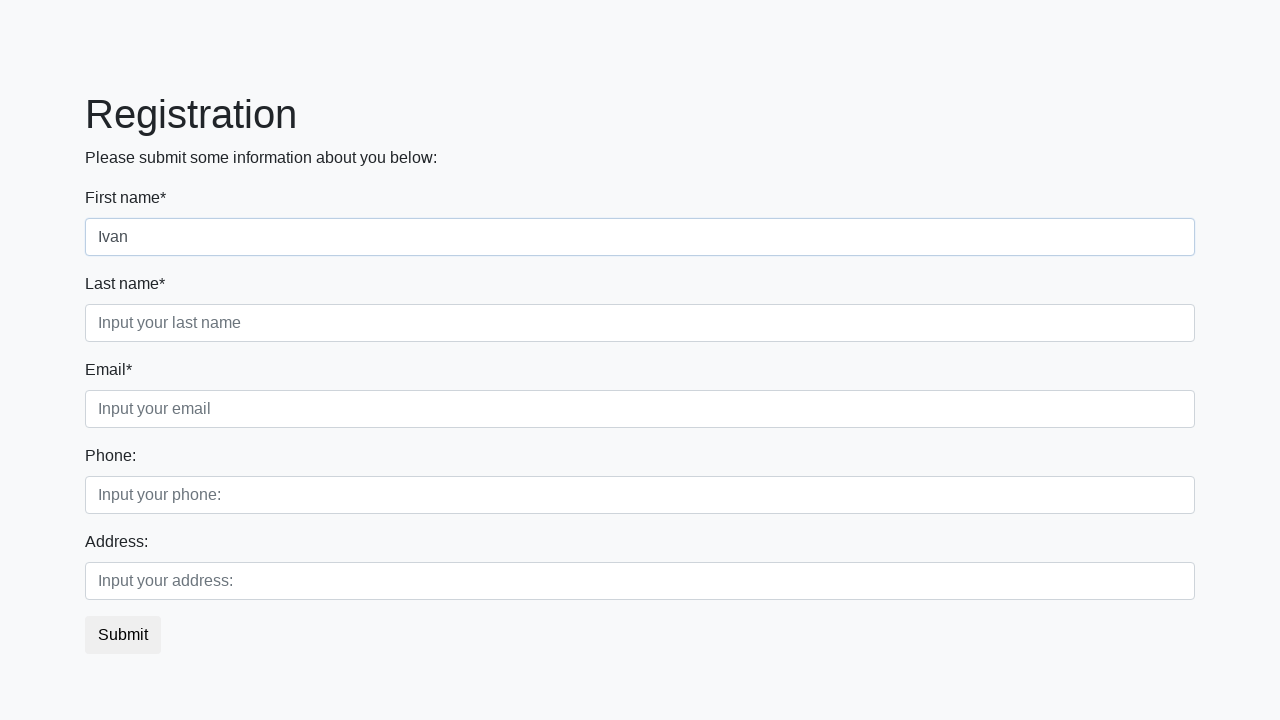

Filled last name field with 'Sidorov' on input.second:required
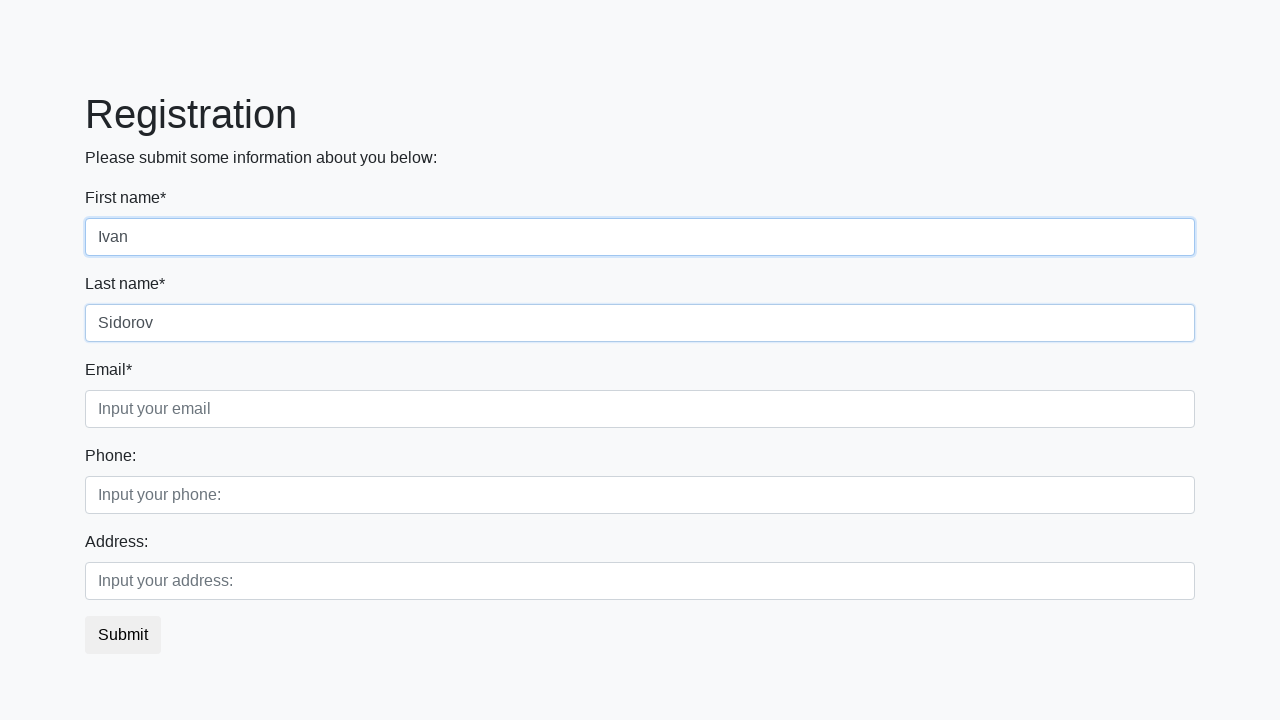

Filled email field with 'testuser@mail.ru' on input.third:required
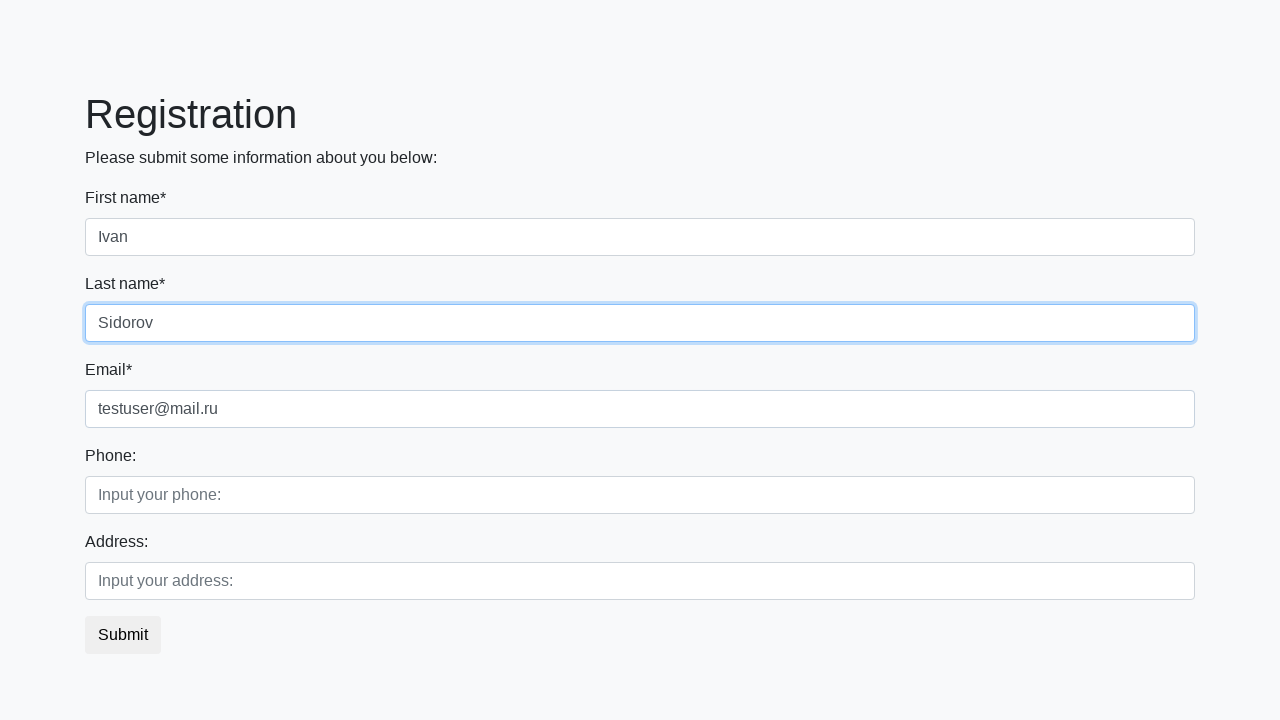

Clicked registration submit button at (123, 635) on button.btn
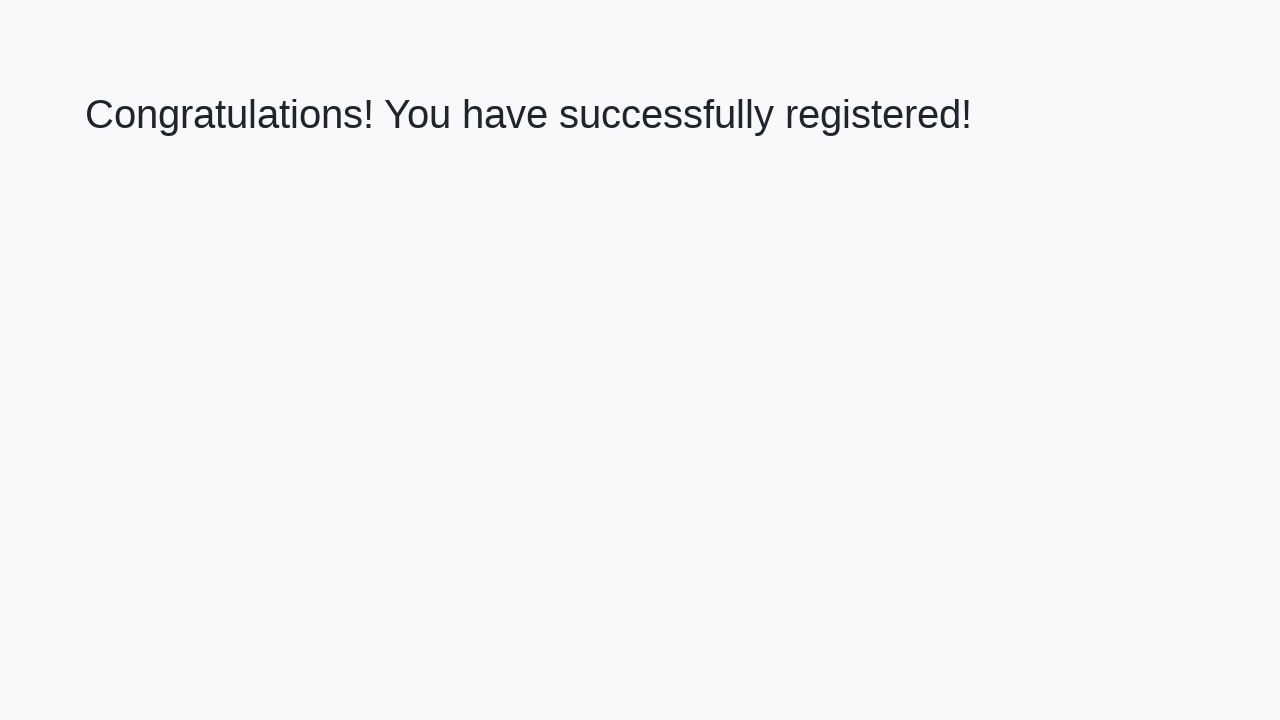

Success message heading appeared
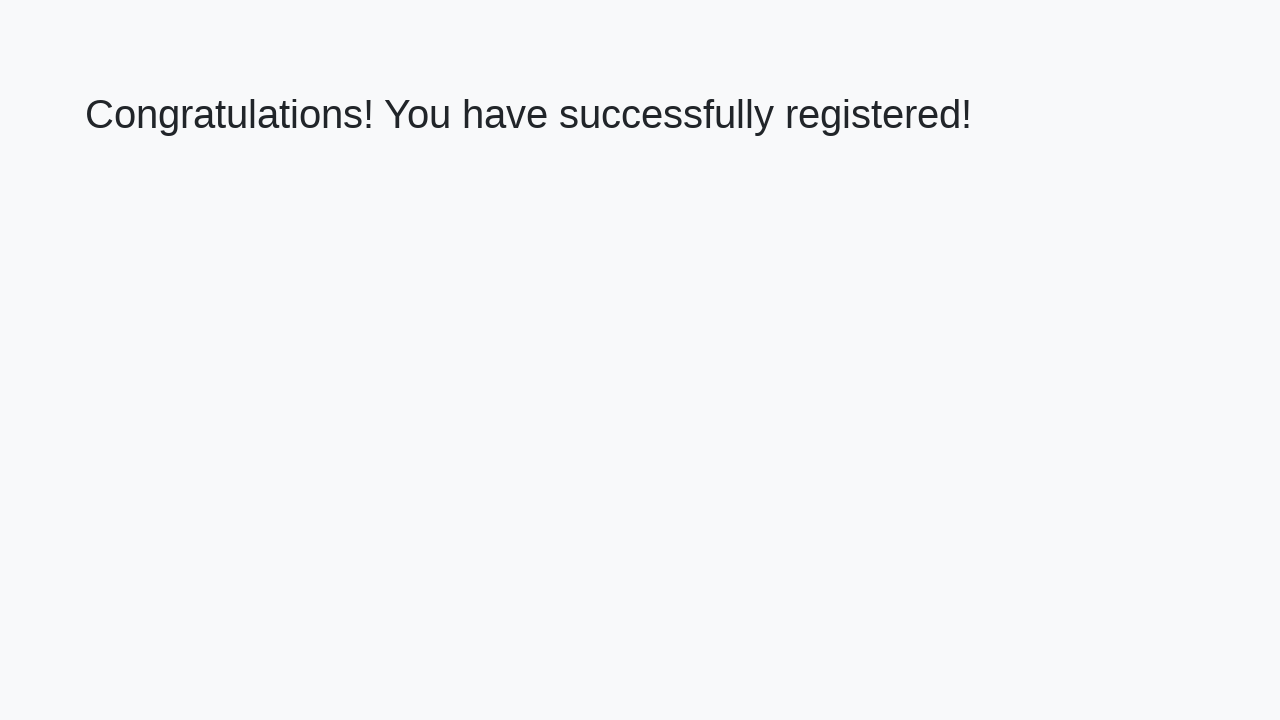

Retrieved congratulations message text
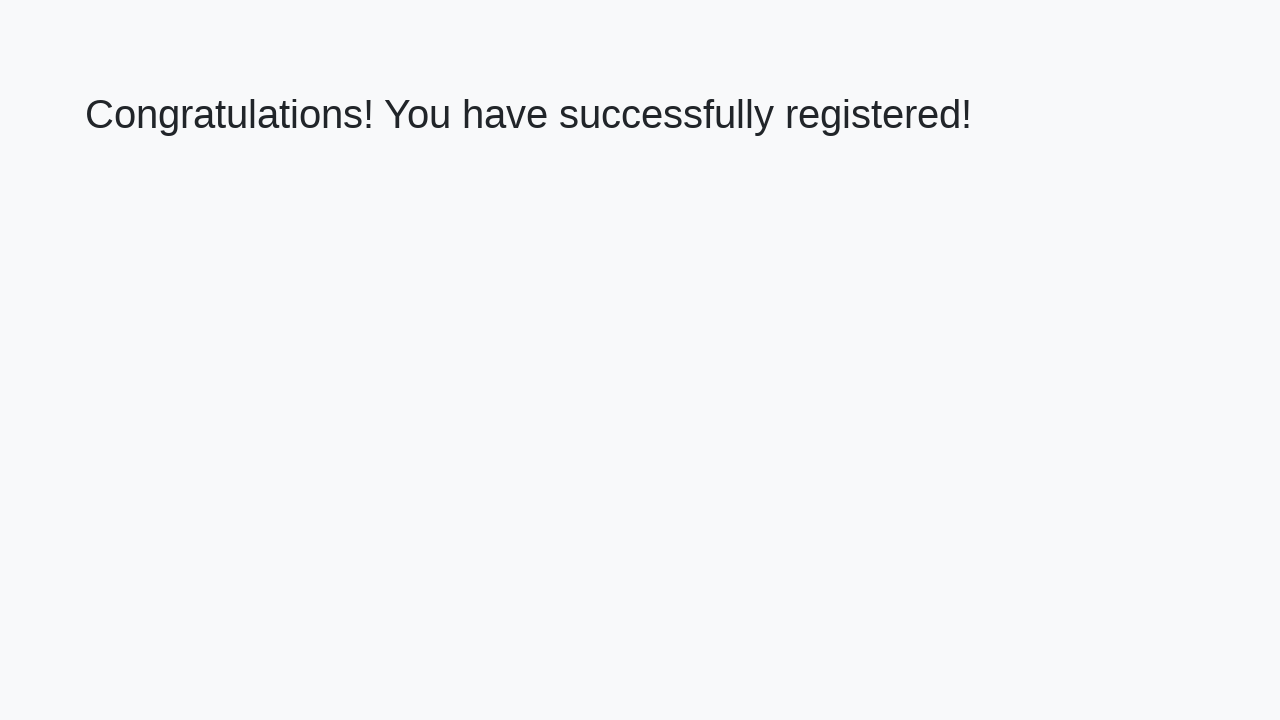

Verified registration success with expected congratulations message
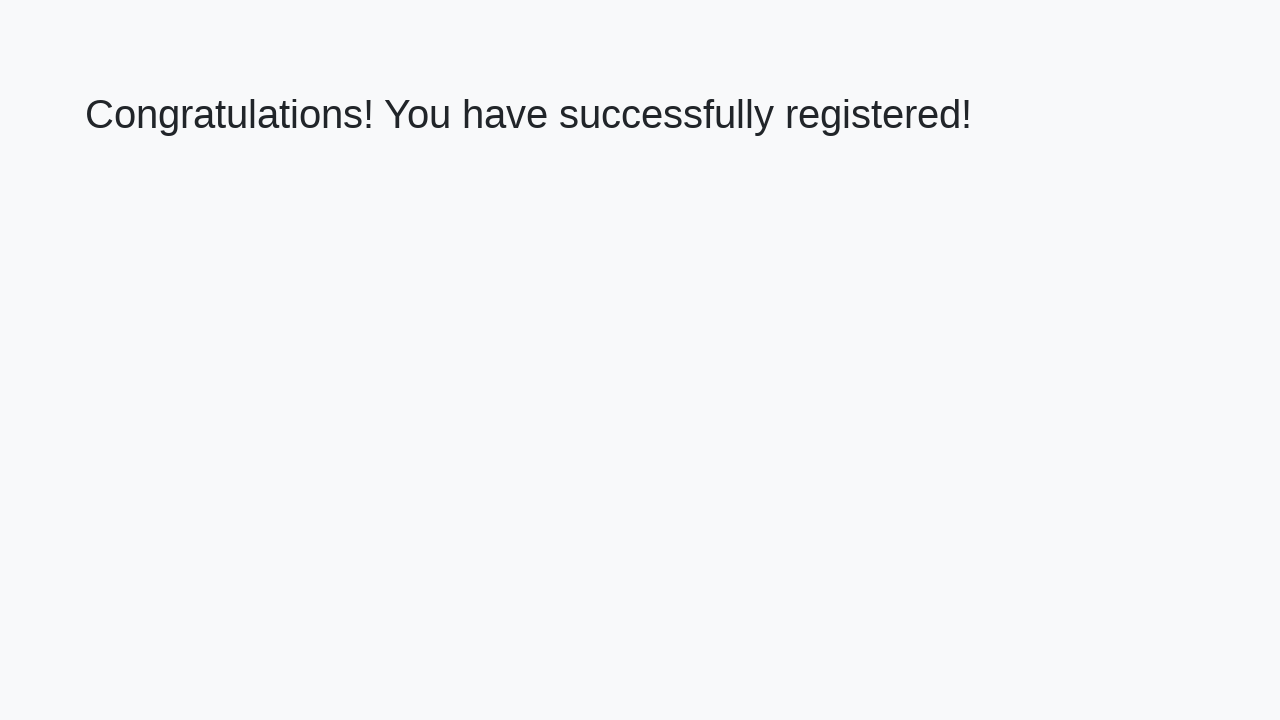

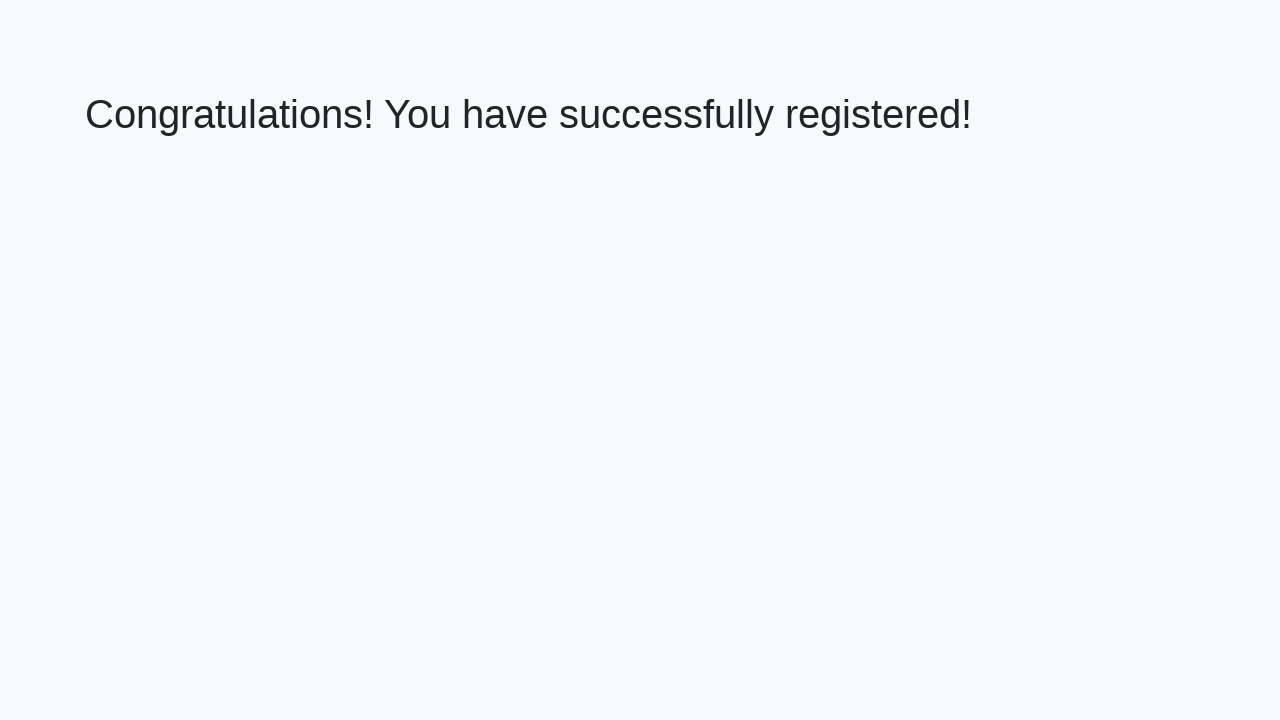